Tests drag and drop functionality by dragging an element from source to destination on a test automation practice page

Starting URL: http://testautomationpractice.blogspot.com/

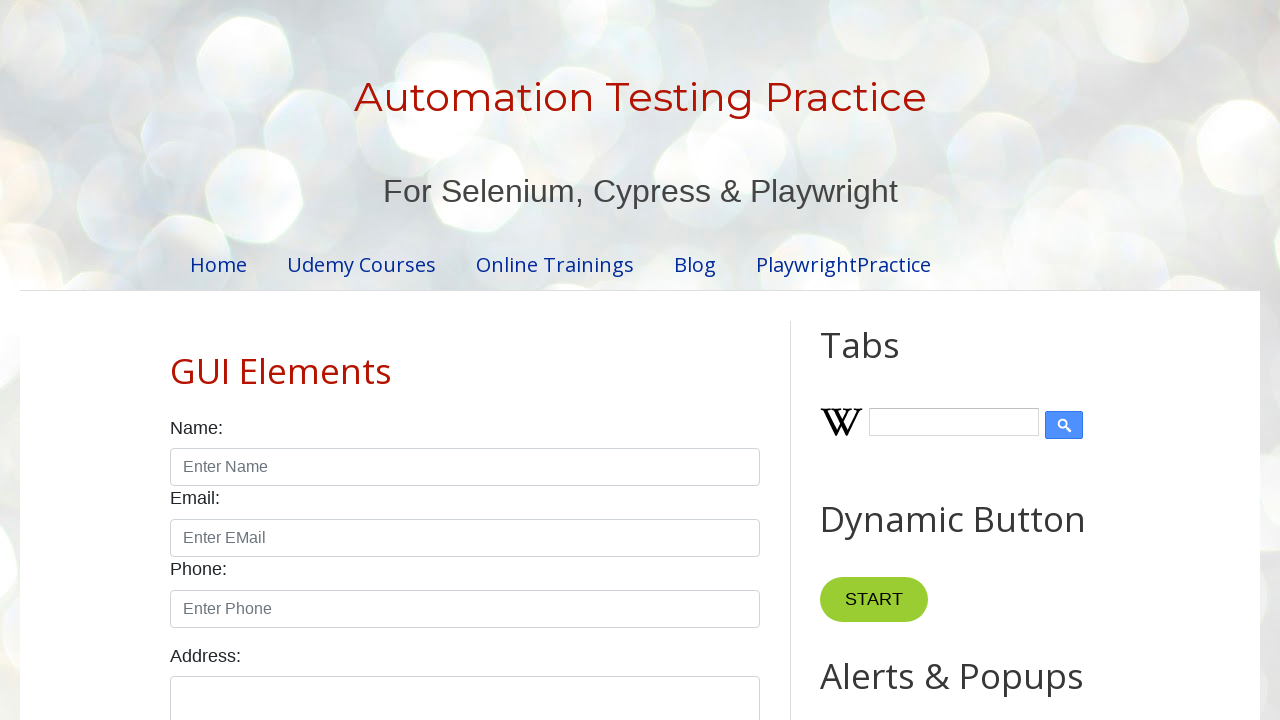

Located draggable source element with id 'draggable'
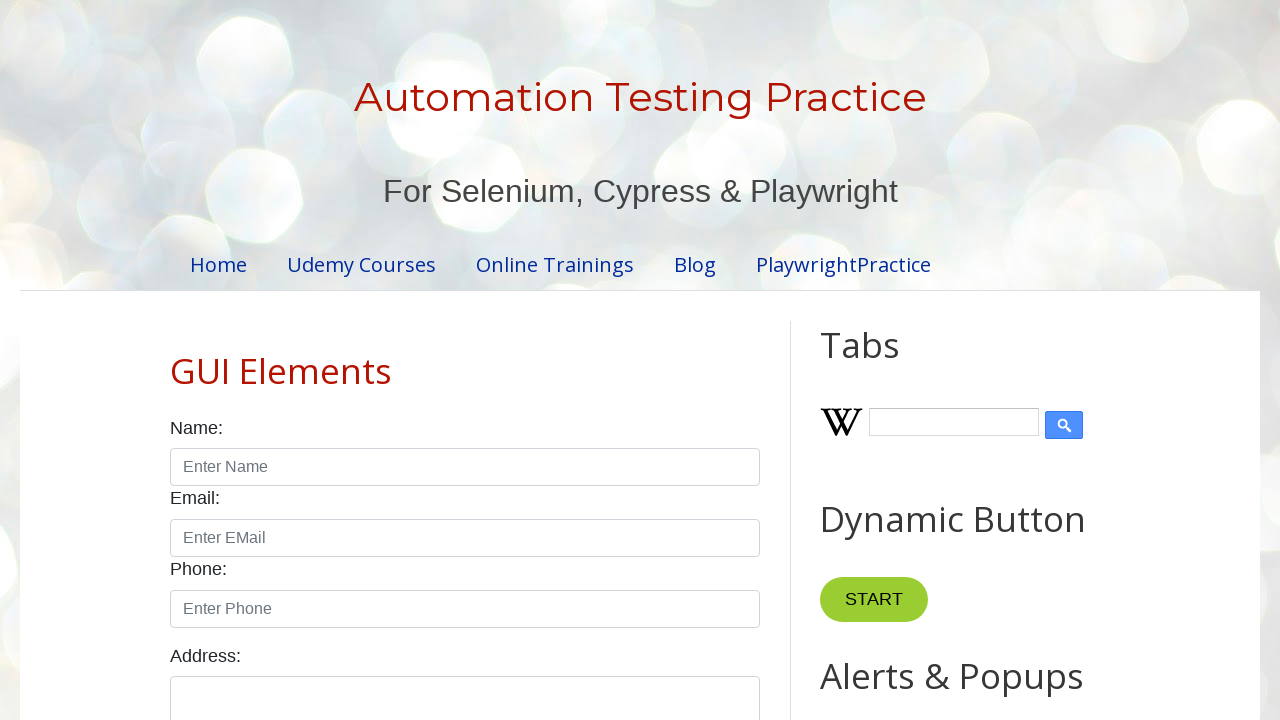

Located droppable destination element with id 'droppable'
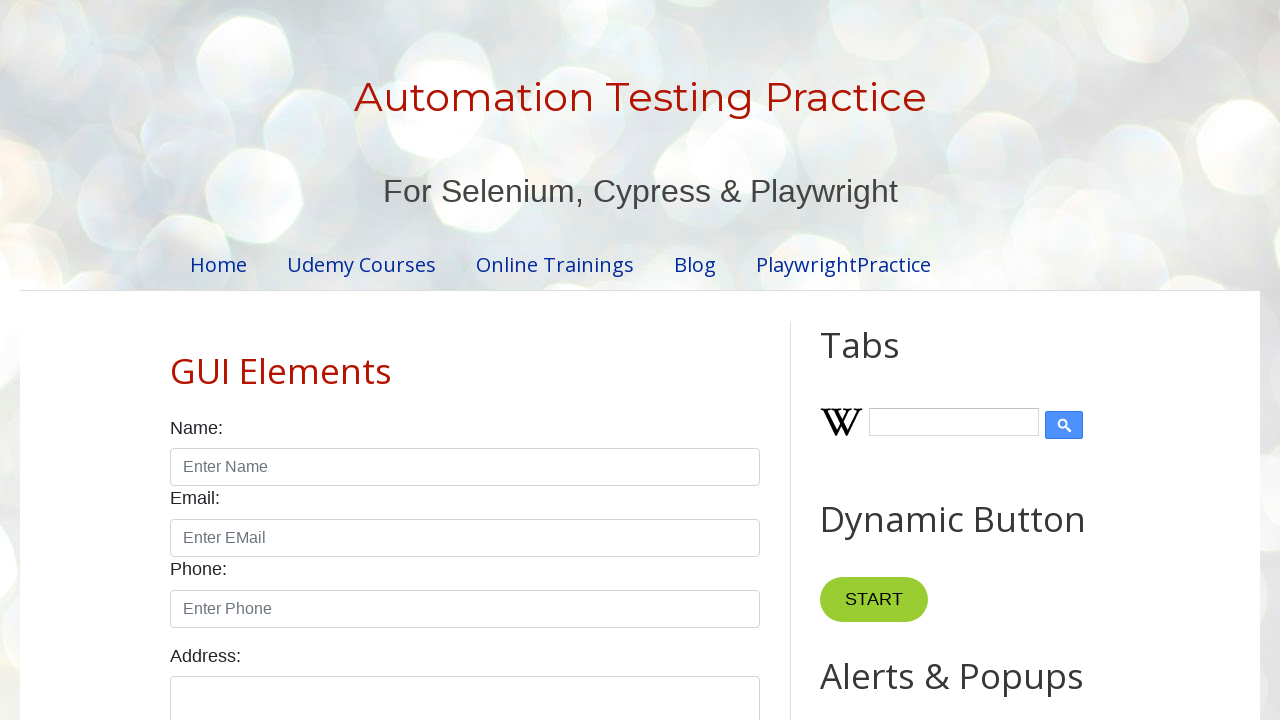

Dragged source element to destination element at (1015, 386)
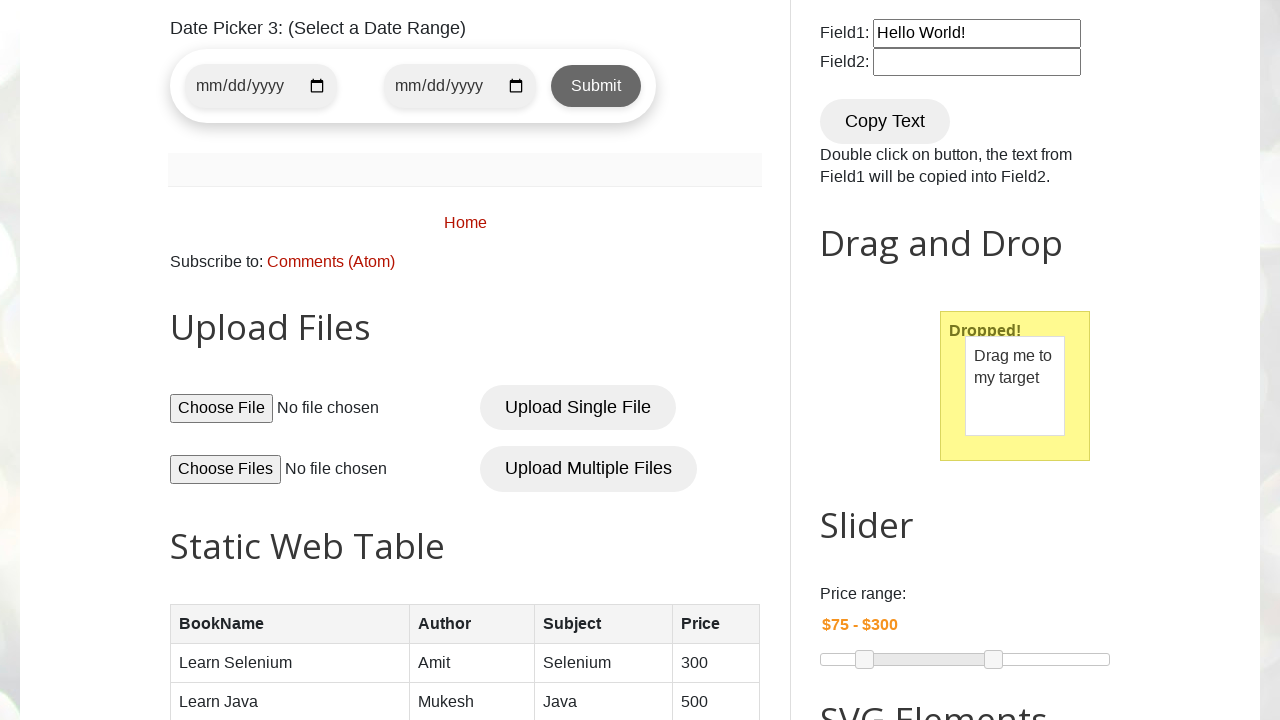

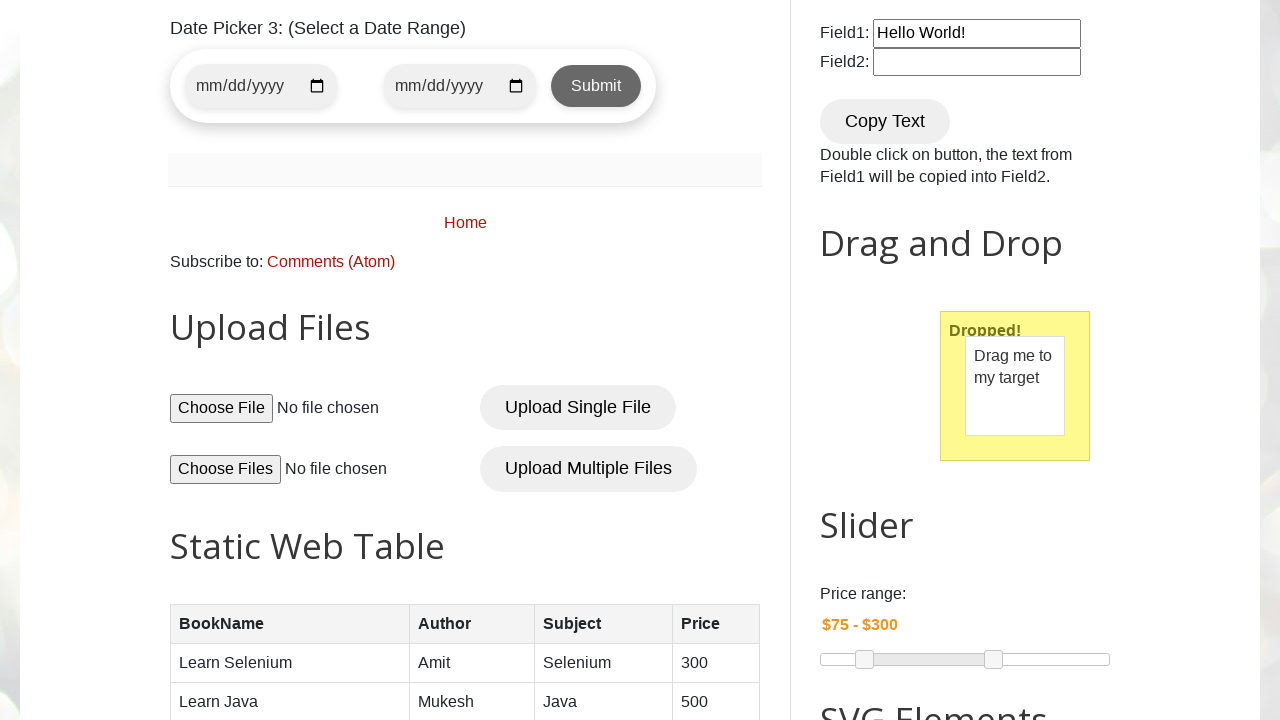